Tests date picker functionality by clicking on the date input field to open the calendar and selecting a specific date from the calendar table

Starting URL: https://formy-project.herokuapp.com/datepicker

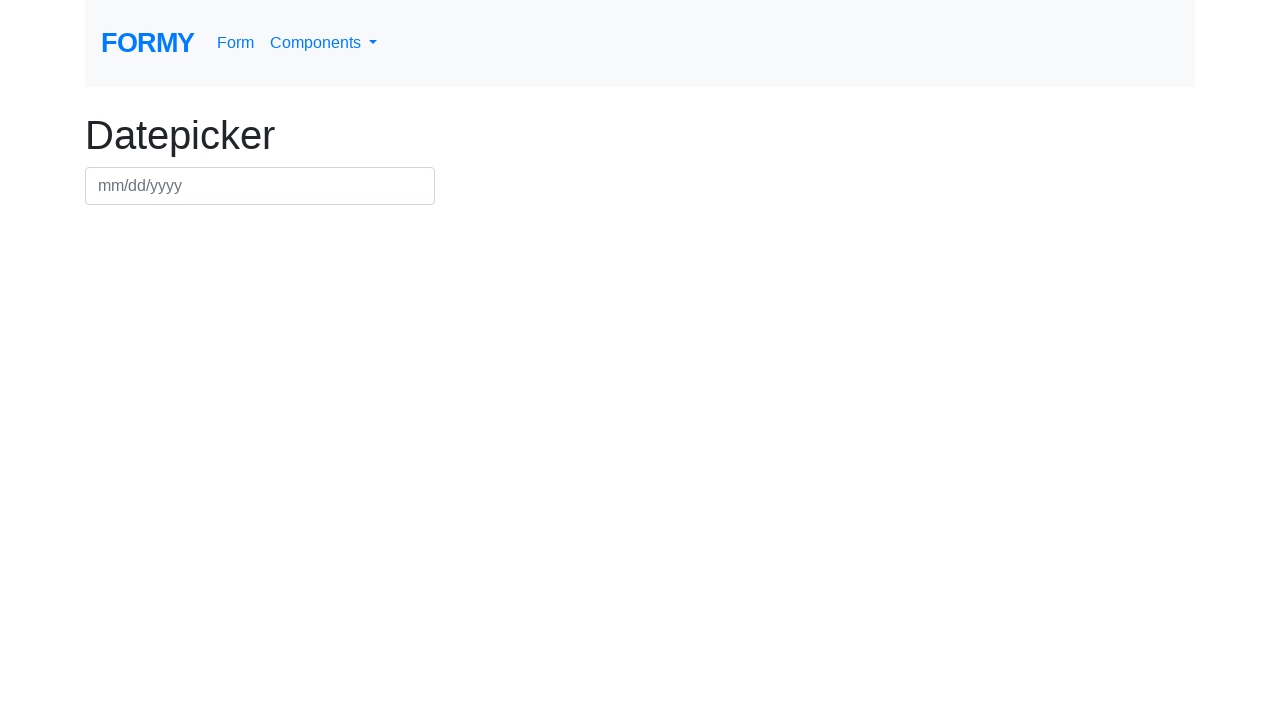

Clicked on date picker input field to open calendar at (260, 186) on #datepicker
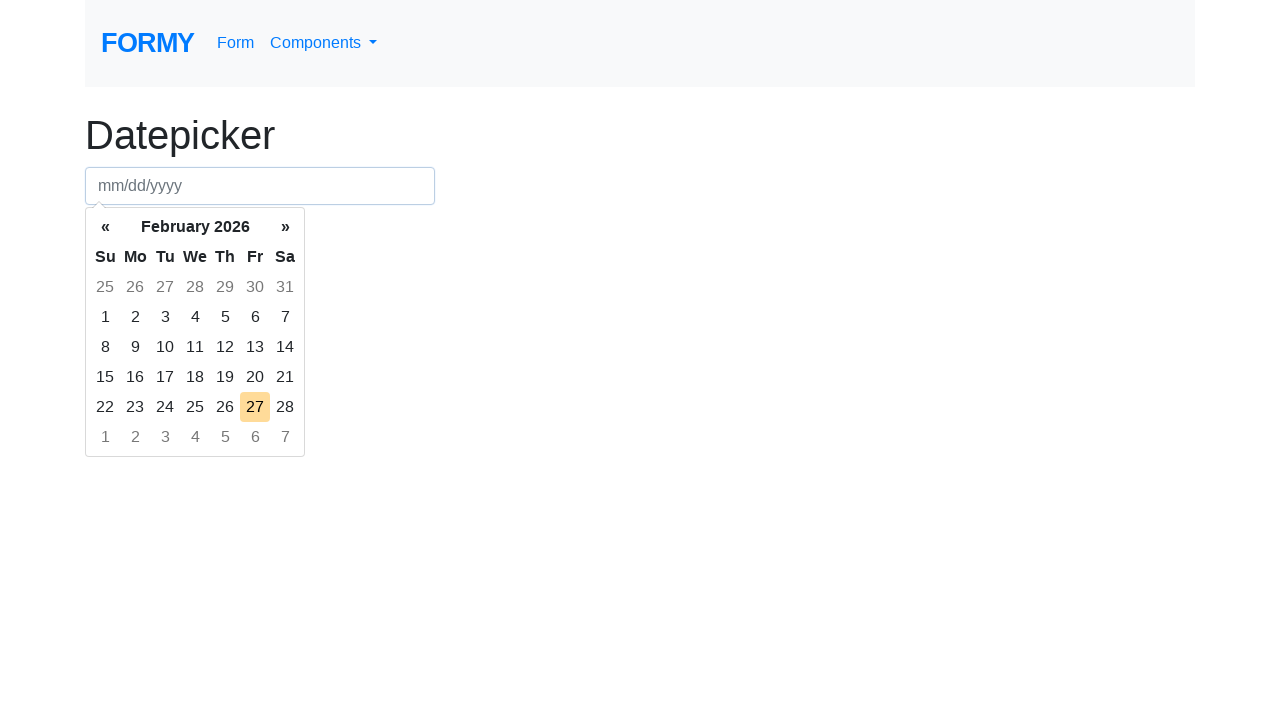

Selected a date from the calendar table at (135, 407) on table.table-condensed tbody tr:nth-child(5) td:nth-child(2)
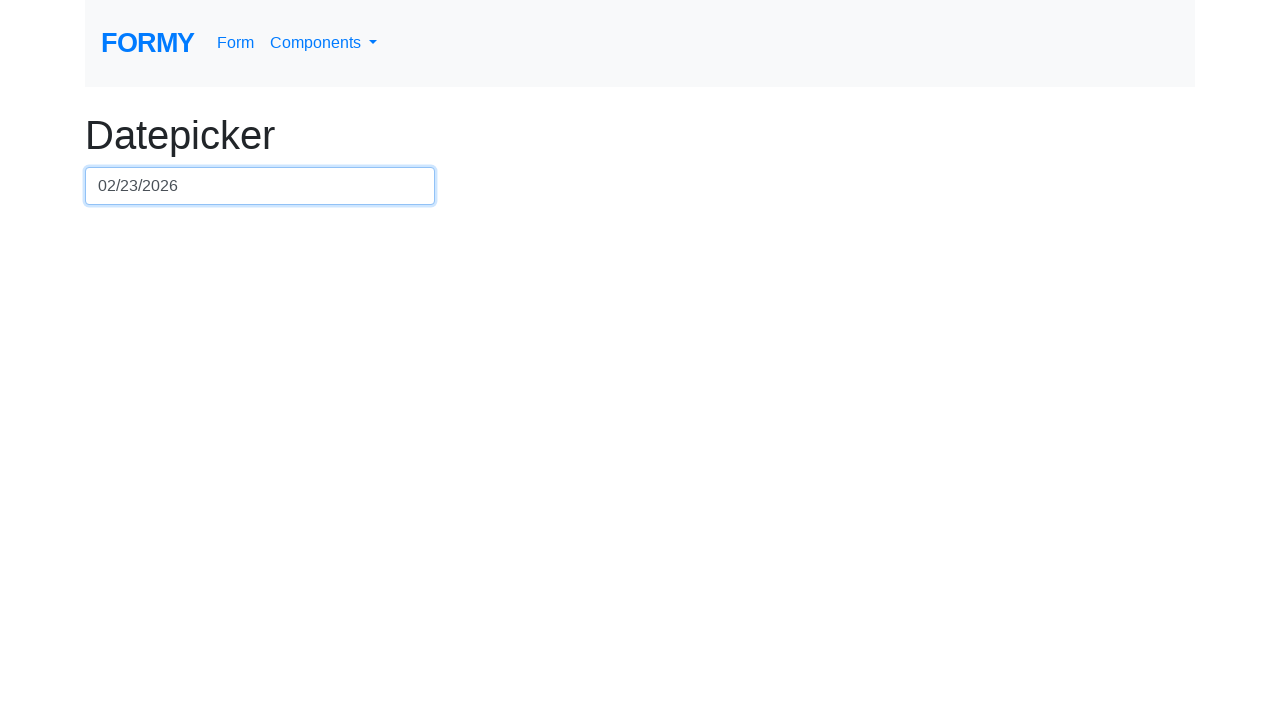

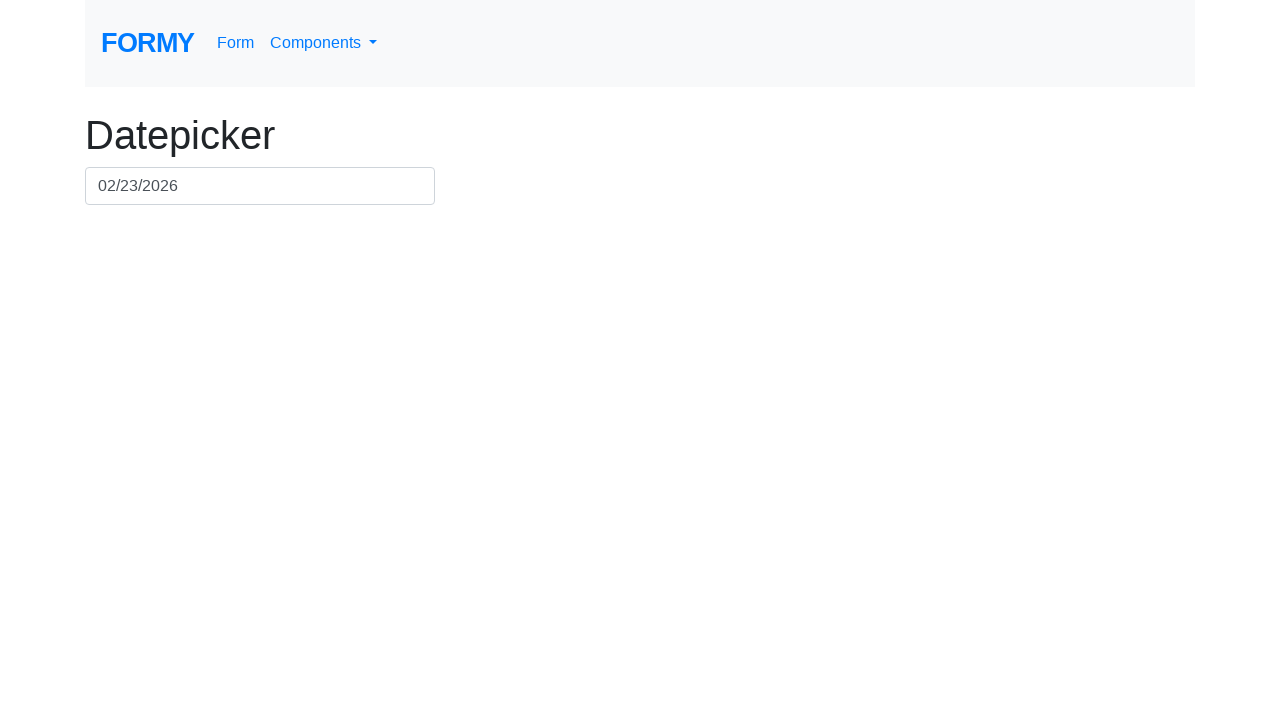